Tests that edits are saved on blur by double-clicking, filling text, and dispatching blur event

Starting URL: https://demo.playwright.dev/todomvc

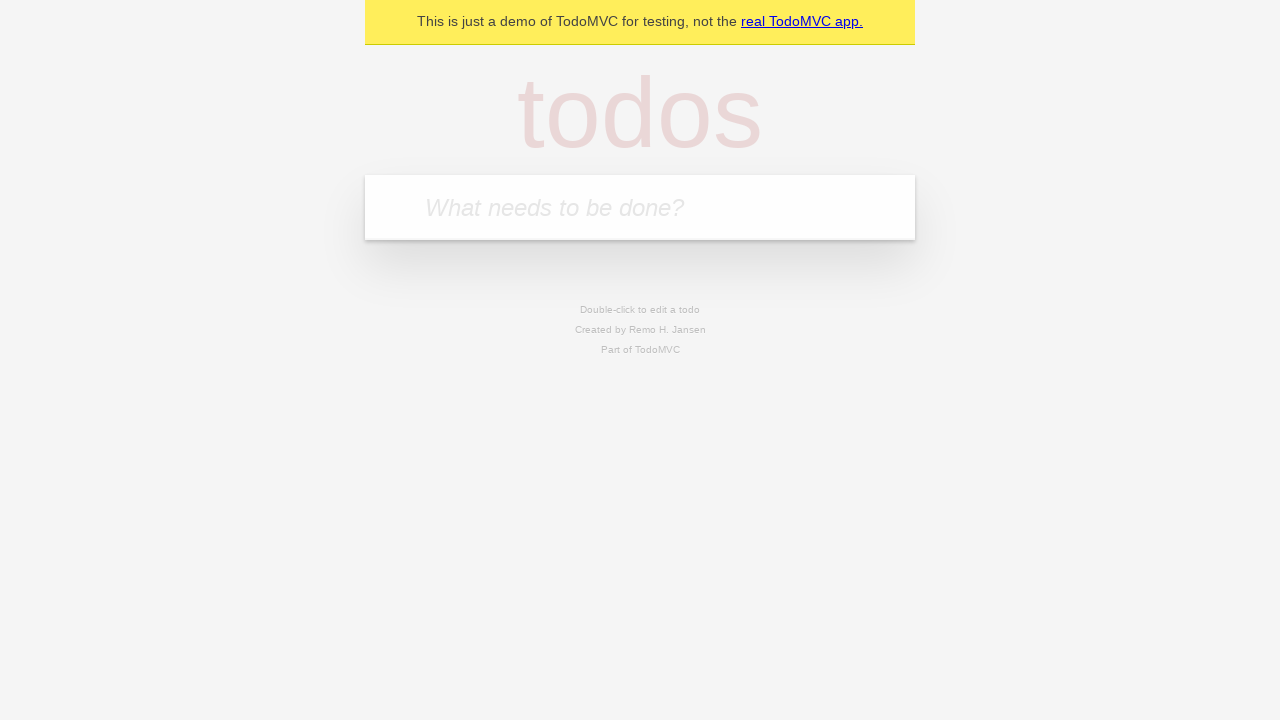

Filled todo input with 'buy some cheese' on internal:attr=[placeholder="What needs to be done?"i]
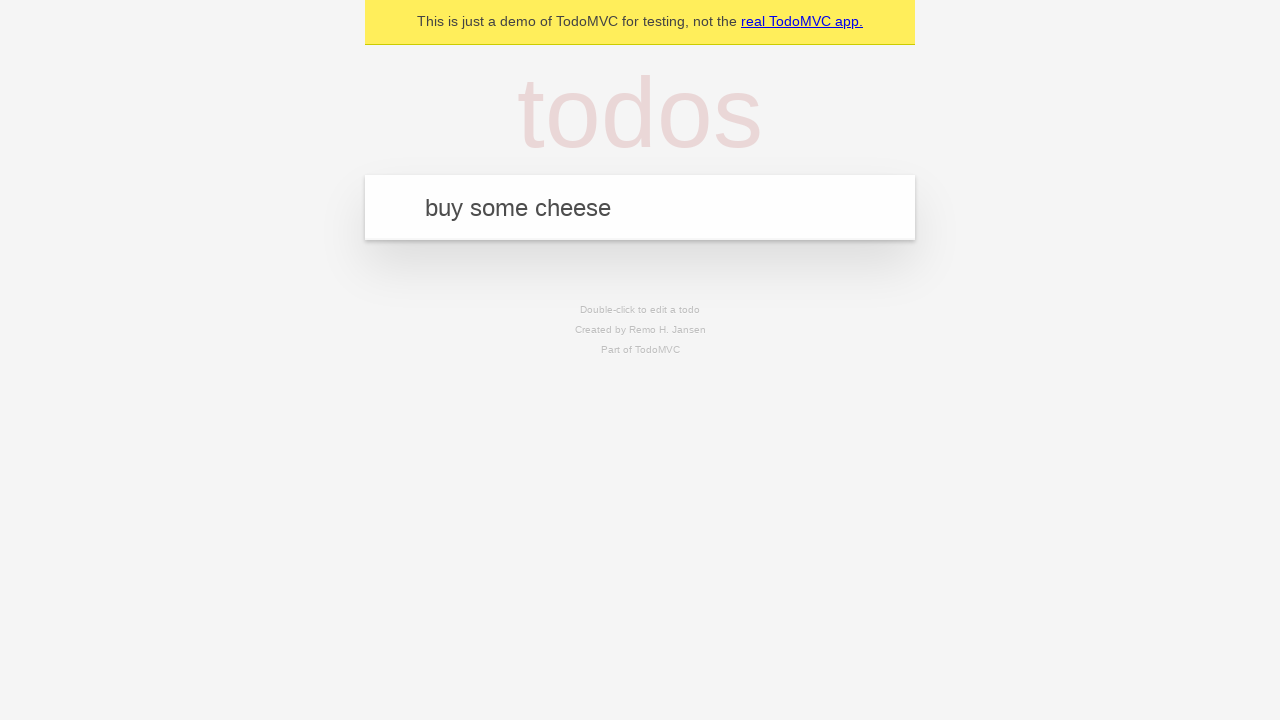

Pressed Enter to create first todo item on internal:attr=[placeholder="What needs to be done?"i]
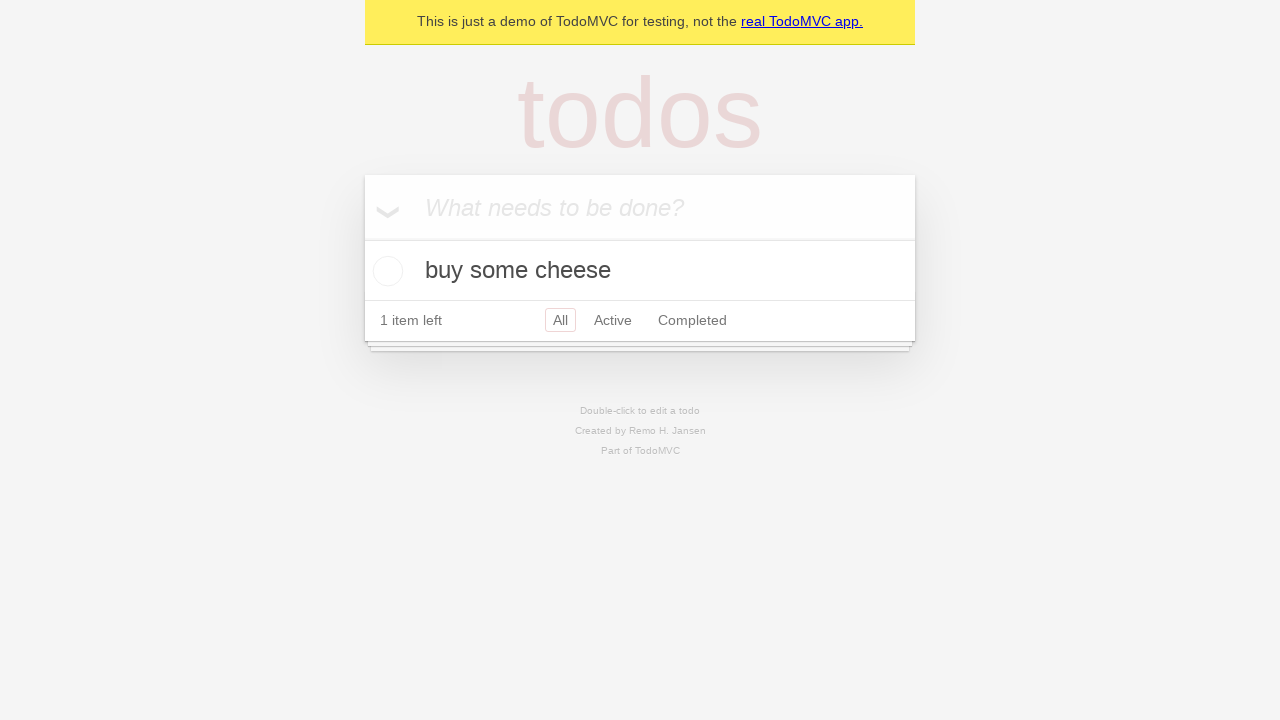

Filled todo input with 'feed the cat' on internal:attr=[placeholder="What needs to be done?"i]
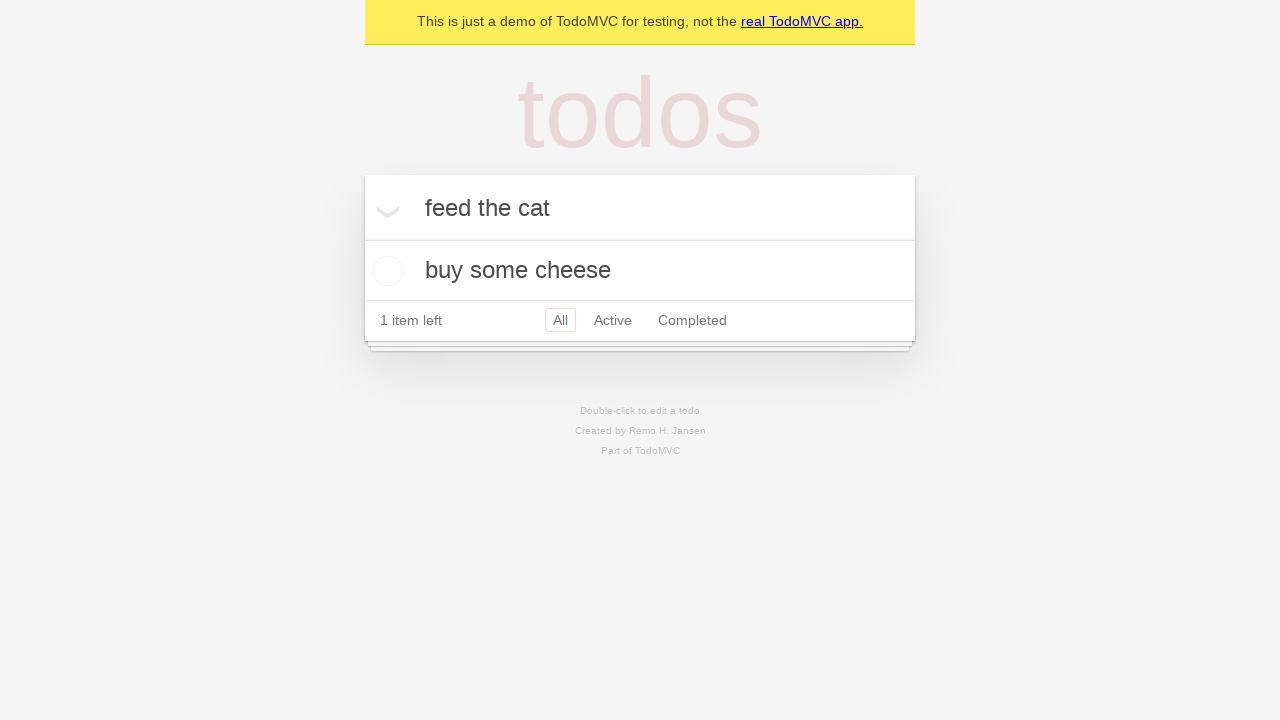

Pressed Enter to create second todo item on internal:attr=[placeholder="What needs to be done?"i]
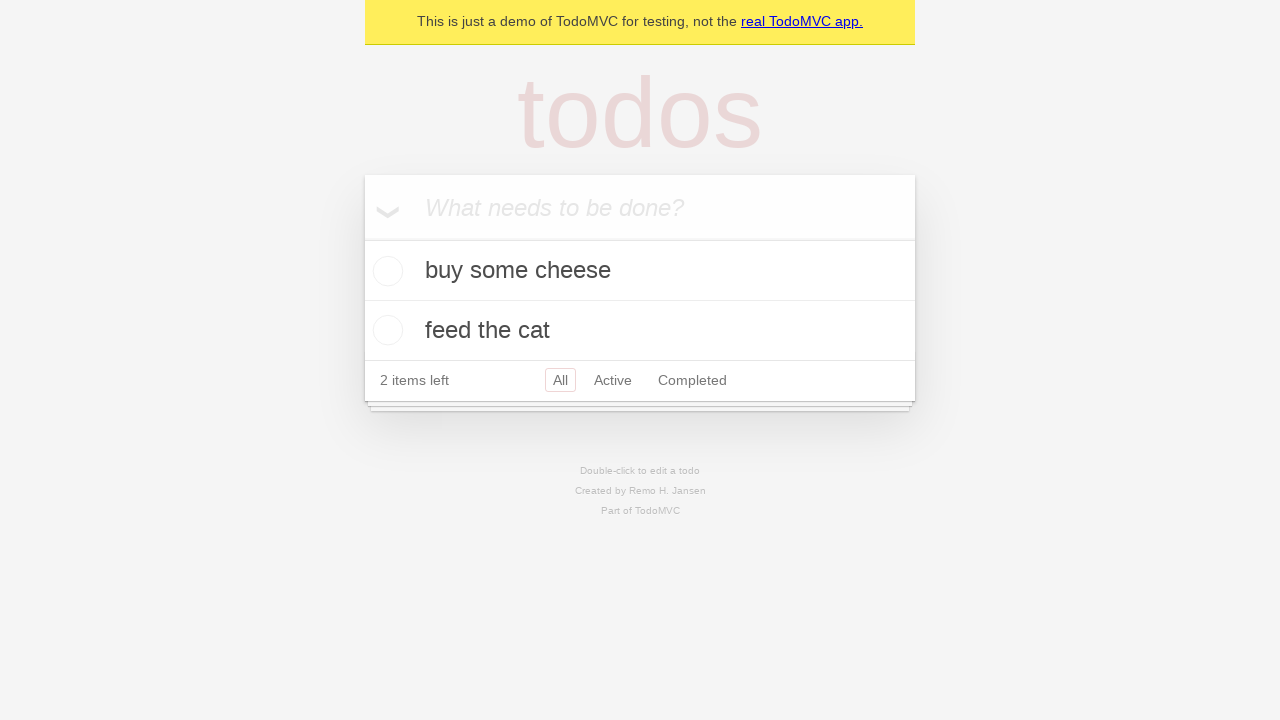

Filled todo input with 'book a doctors appointment' on internal:attr=[placeholder="What needs to be done?"i]
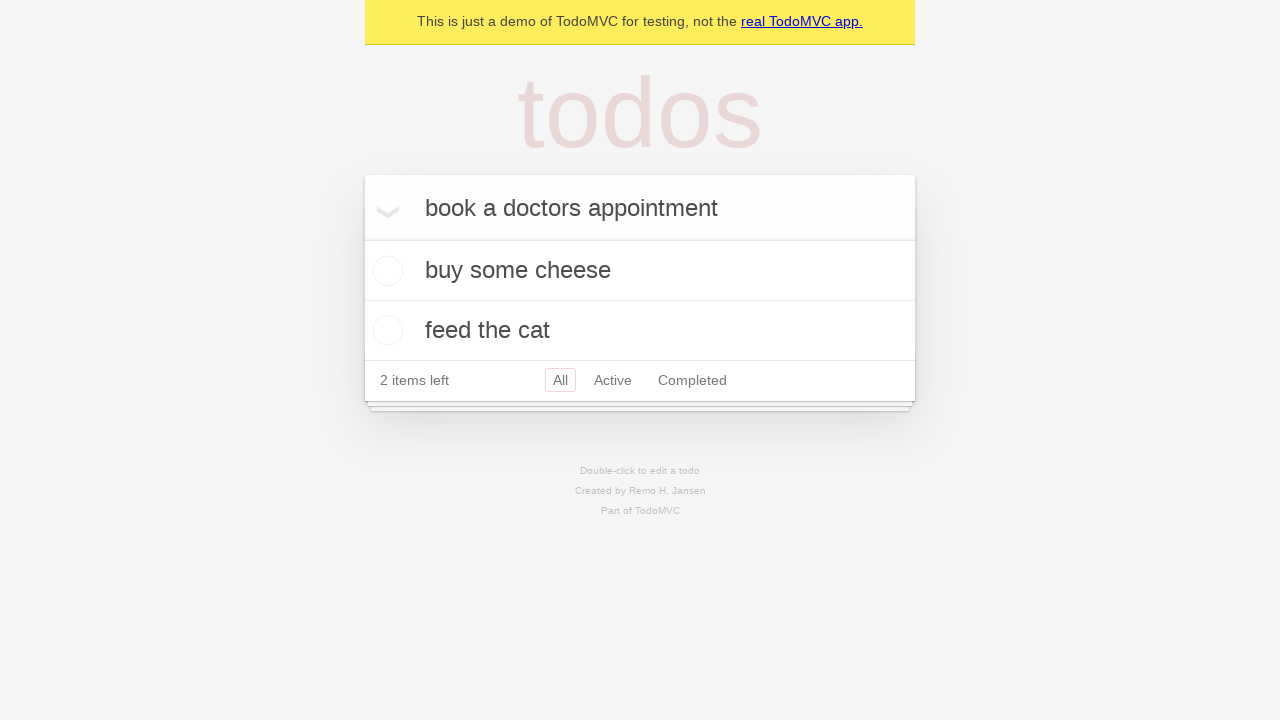

Pressed Enter to create third todo item on internal:attr=[placeholder="What needs to be done?"i]
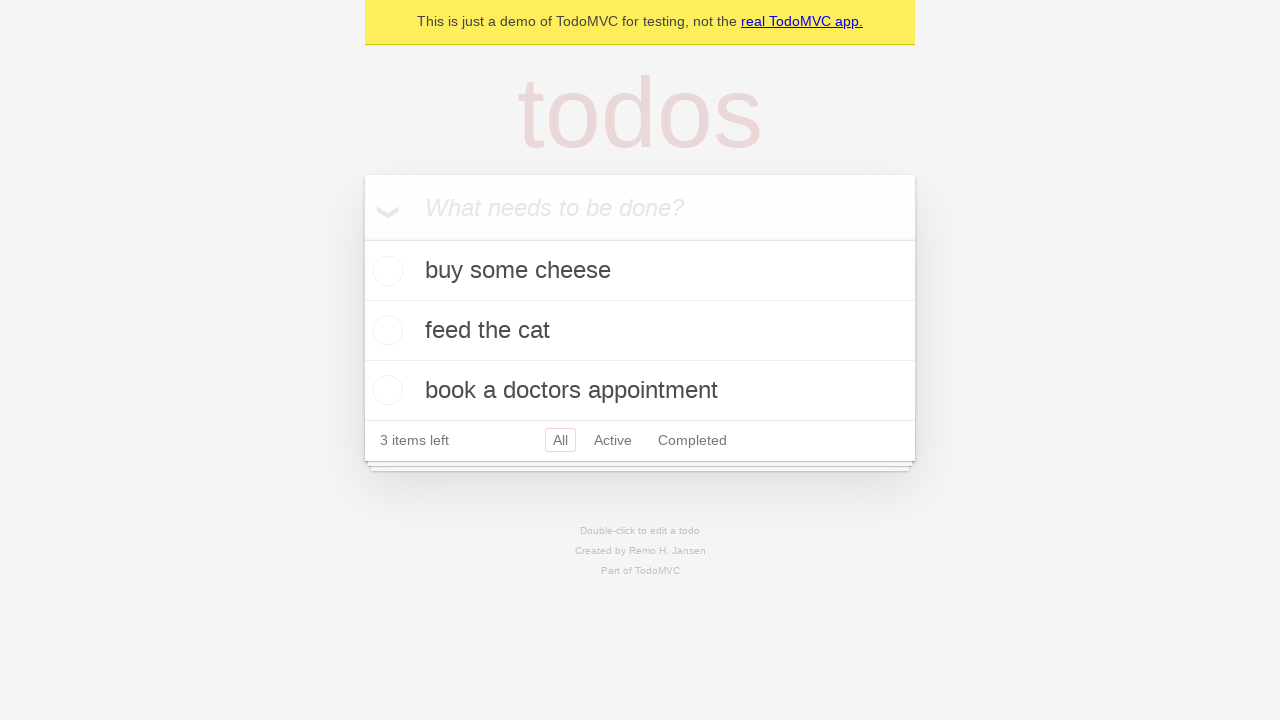

Double-clicked on second todo item to enter edit mode at (640, 331) on internal:testid=[data-testid="todo-item"s] >> nth=1
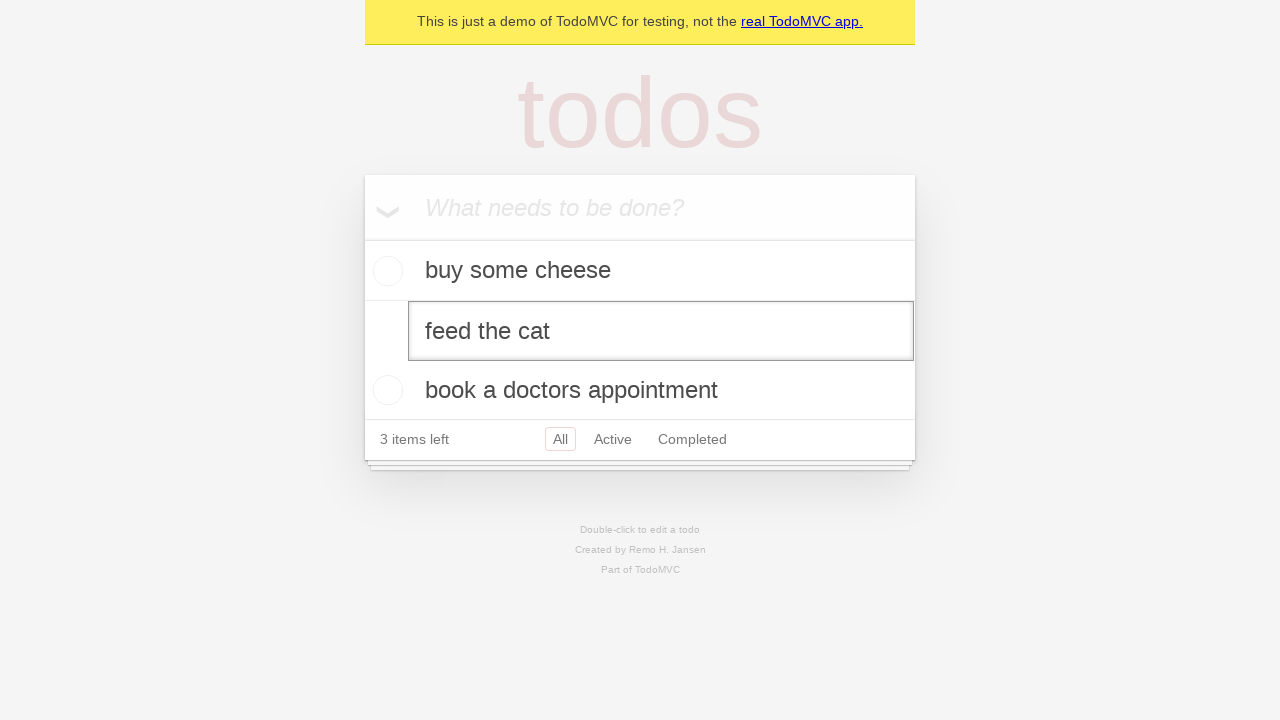

Filled edit textbox with 'buy some sausages' on internal:testid=[data-testid="todo-item"s] >> nth=1 >> internal:role=textbox[nam
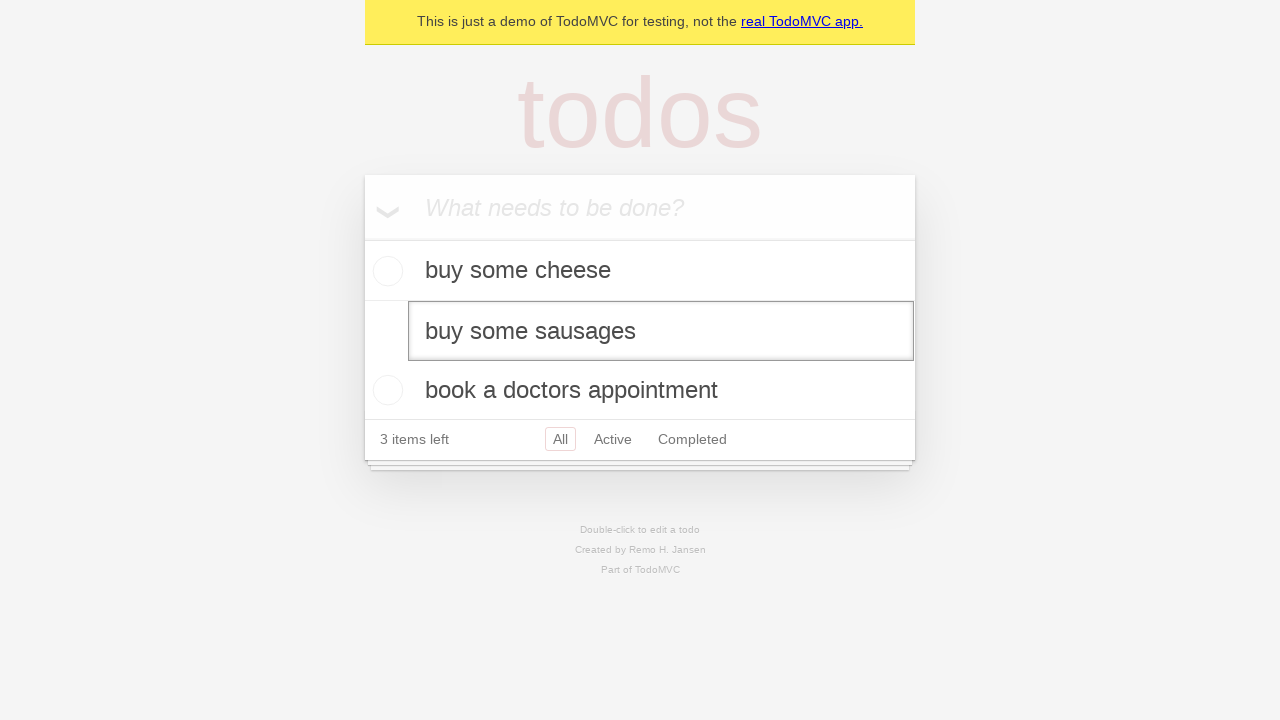

Dispatched blur event to save edited todo item
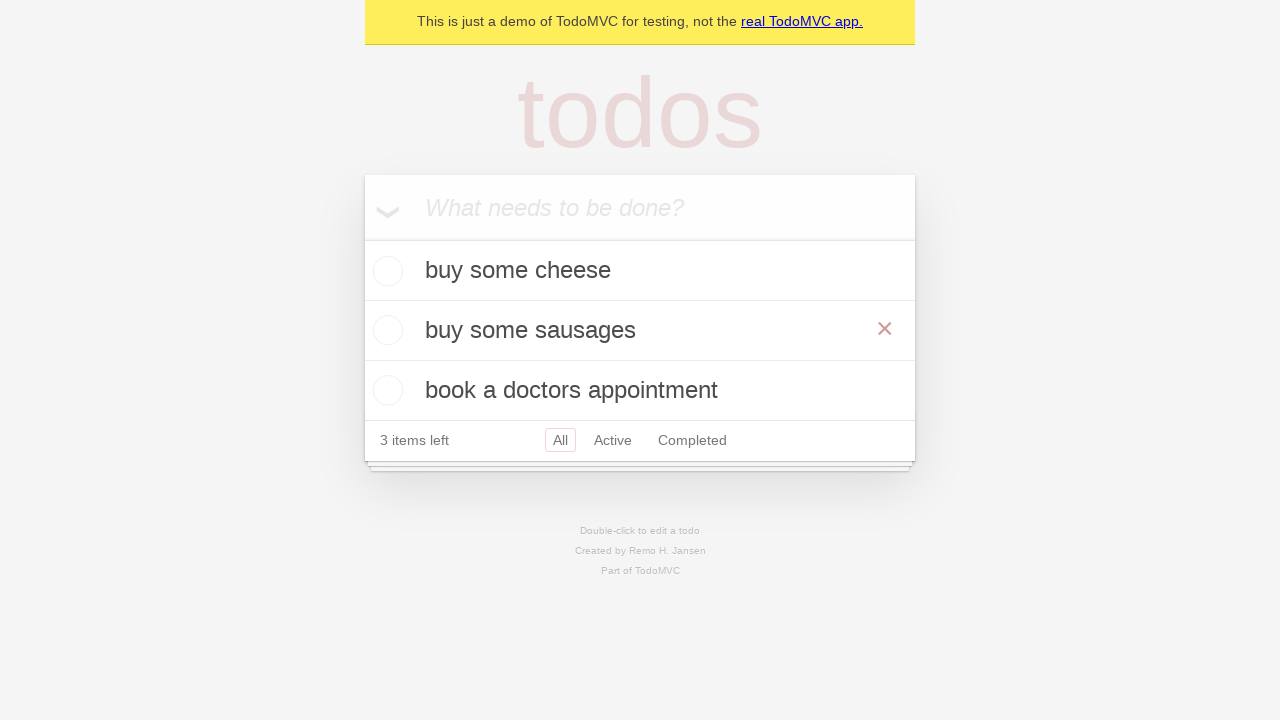

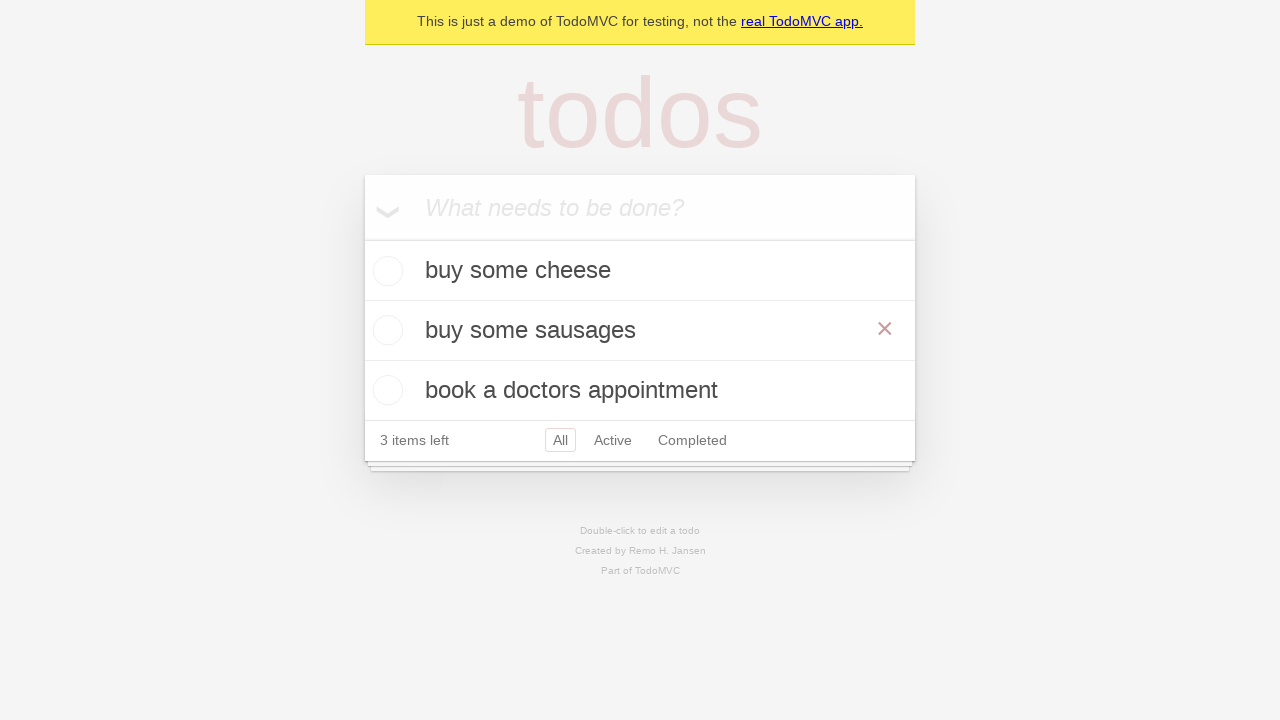